Tests dynamic control functionality by toggling a checkbox visibility twice and verifying the checkbox element's display state changes

Starting URL: https://training-support.net/webelements/dynamic-controls

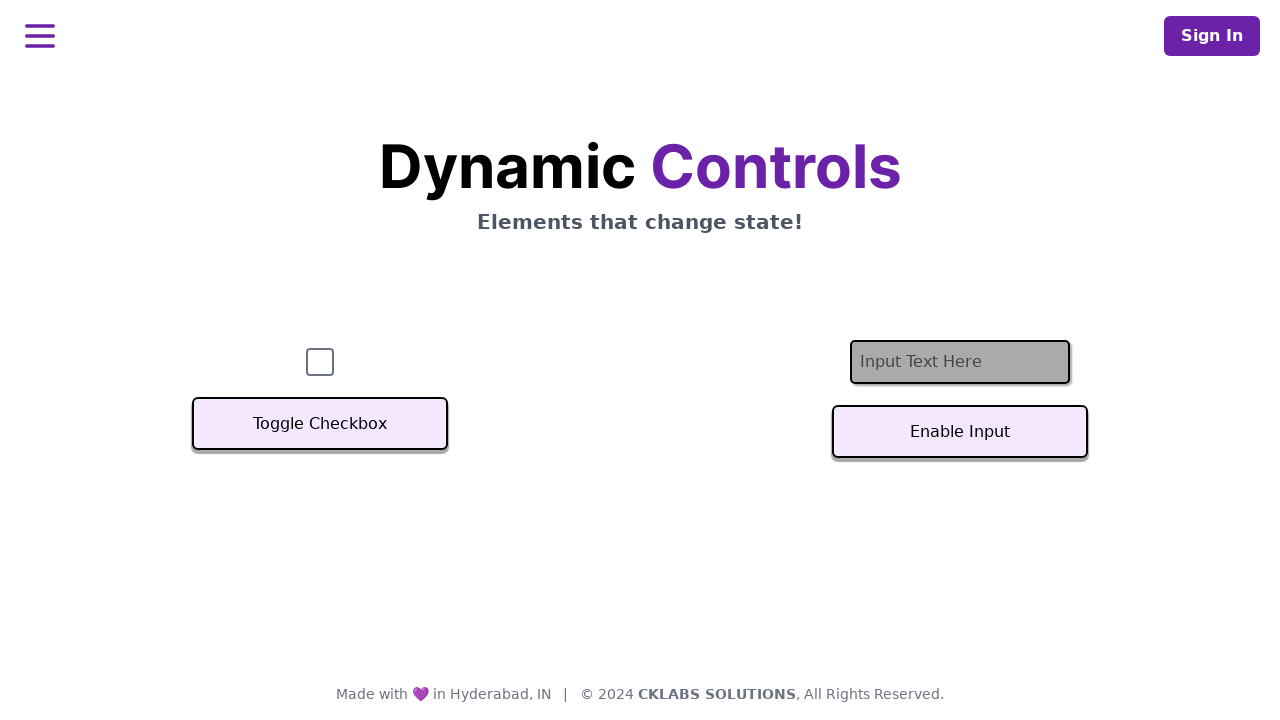

Located checkbox element with ID 'checkbox'
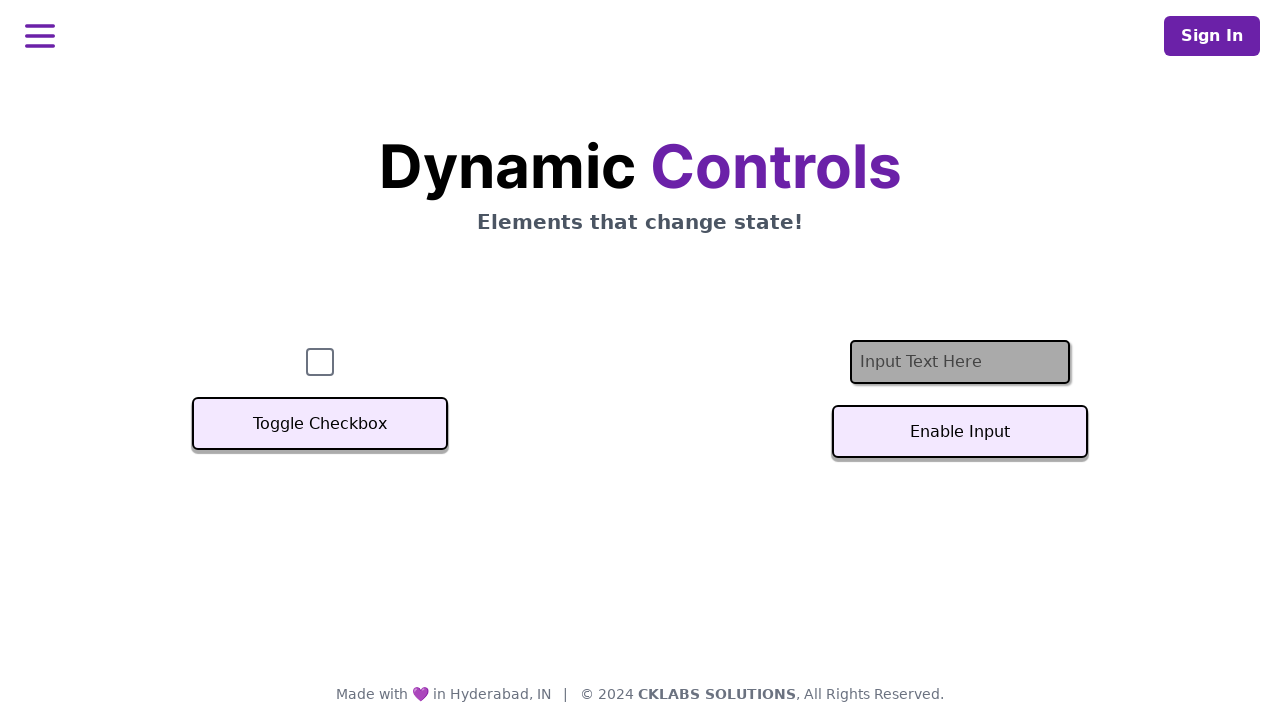

Waited for checkbox to be visible initially
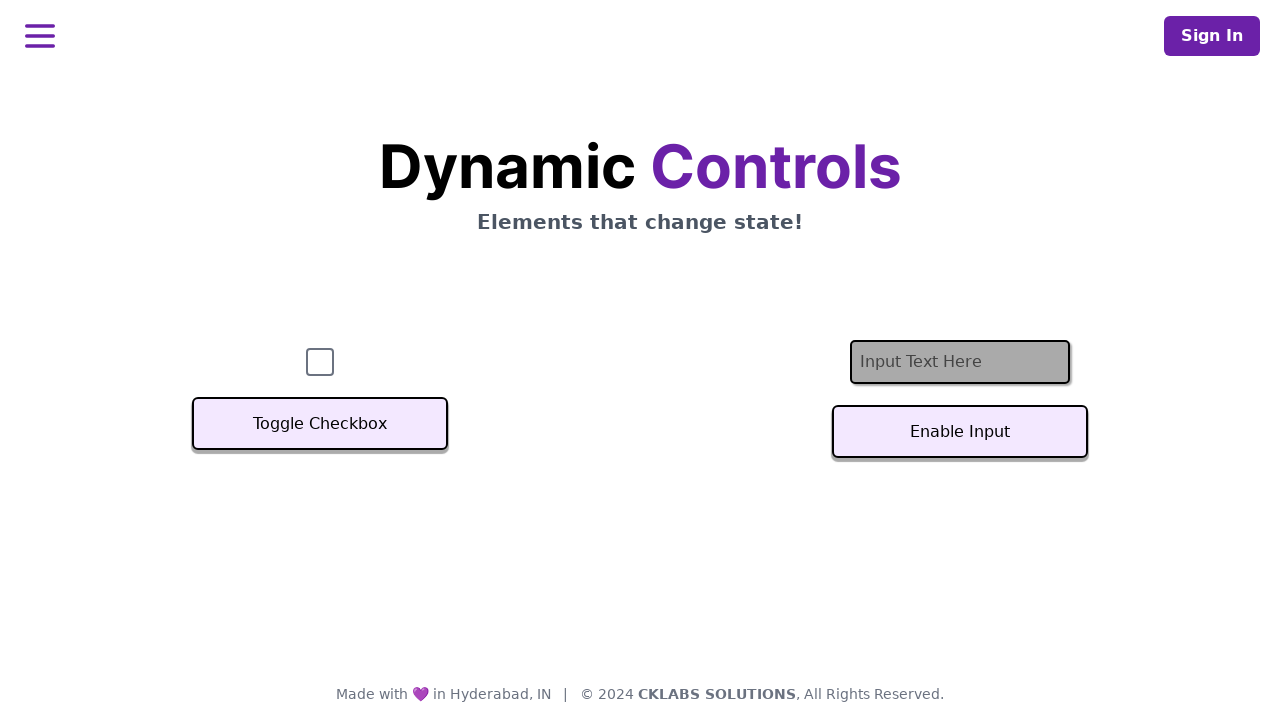

Clicked Toggle Checkbox button to hide checkbox at (320, 424) on xpath=//button[text()='Toggle Checkbox']
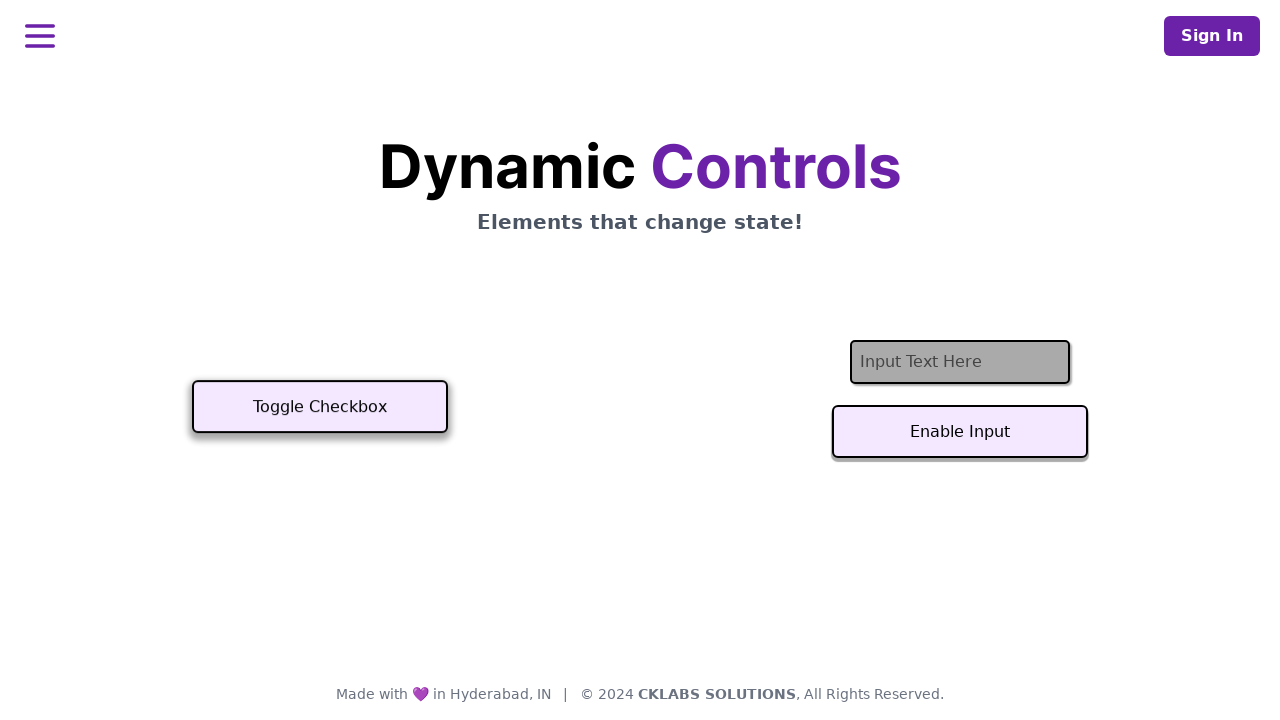

Waited 500ms for toggle action to complete
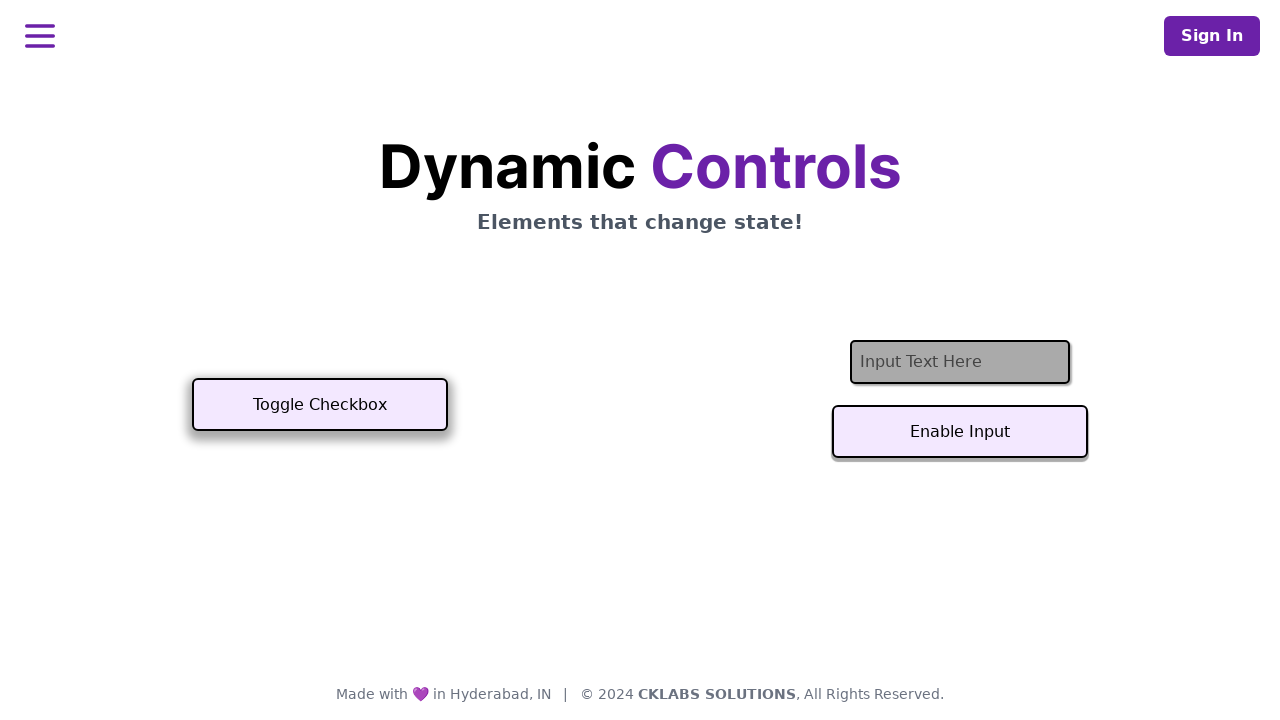

Clicked Toggle Checkbox button to show checkbox again at (320, 405) on xpath=//button[text()='Toggle Checkbox']
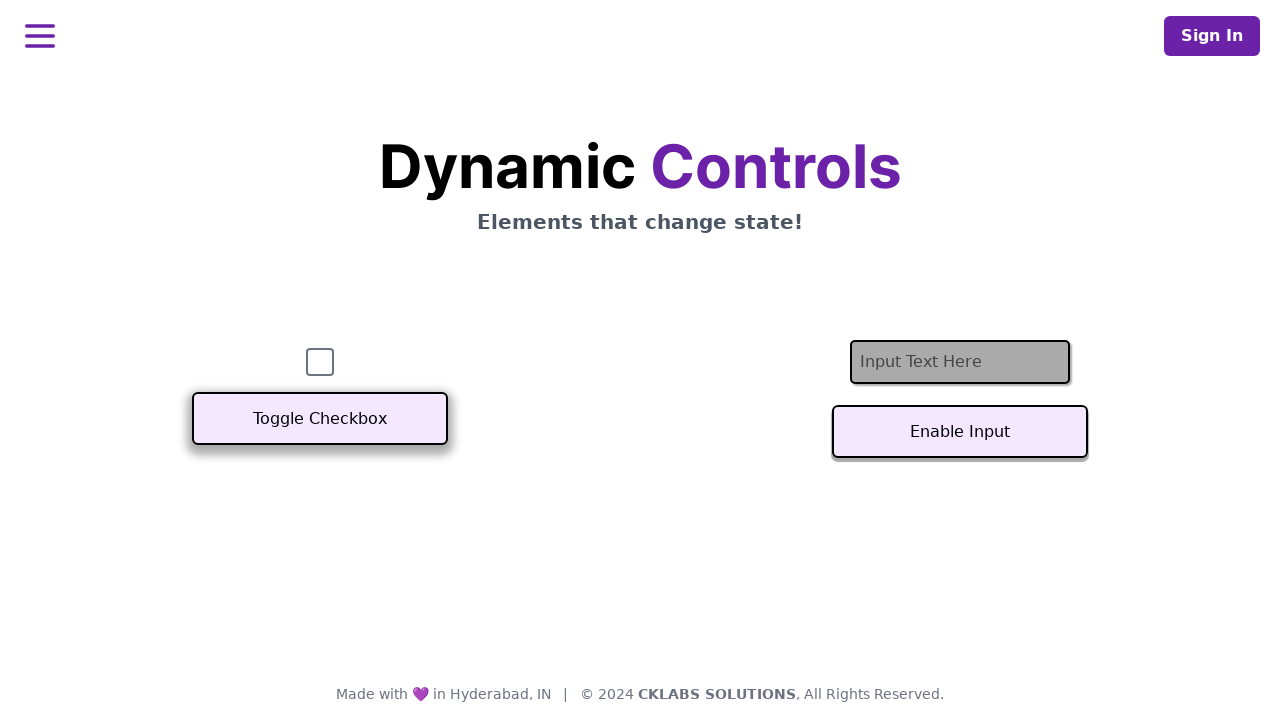

Verified checkbox is visible again after second toggle
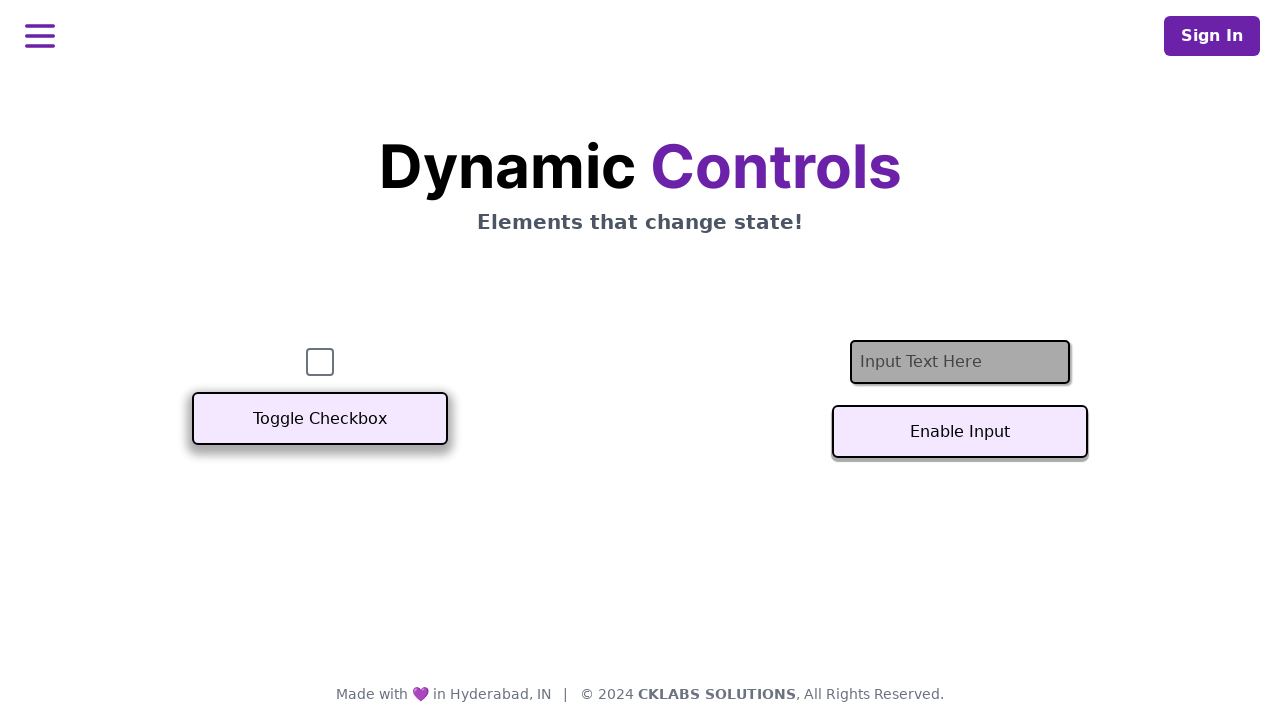

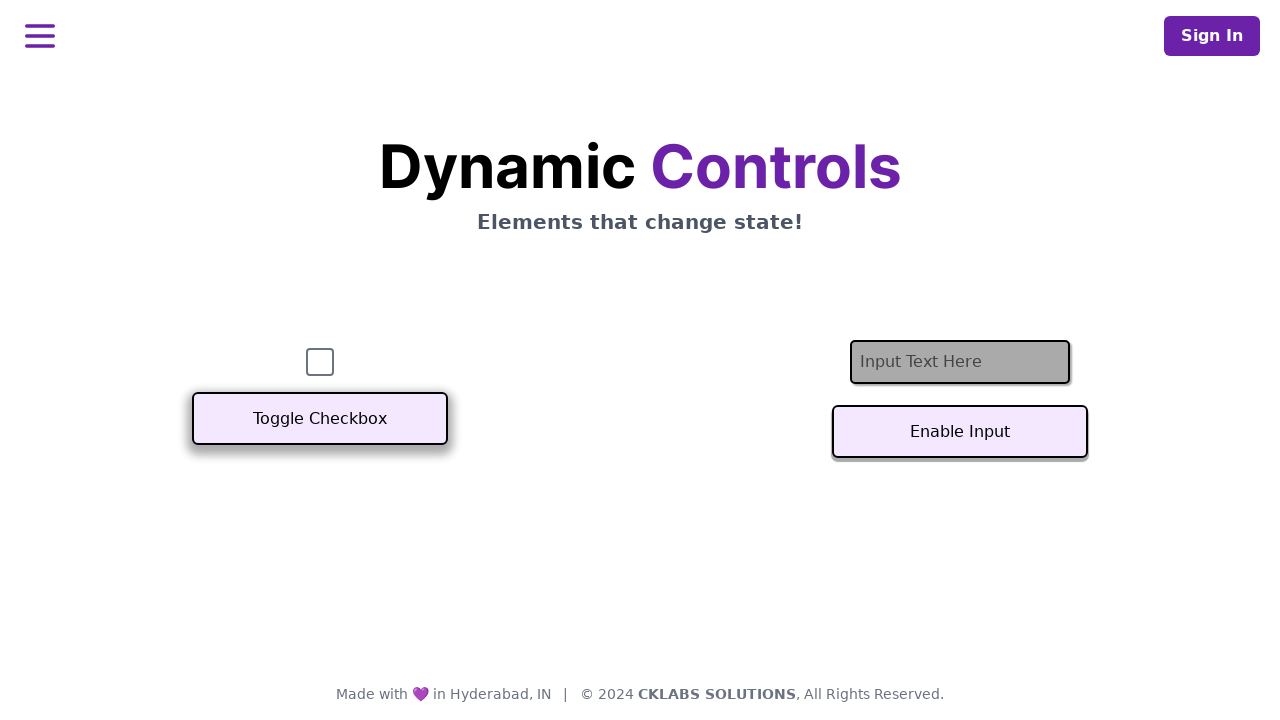